Navigates to Serv00.com homepage and waits for JavaScript to render the account status element containing account availability information.

Starting URL: https://www.serv00.com/

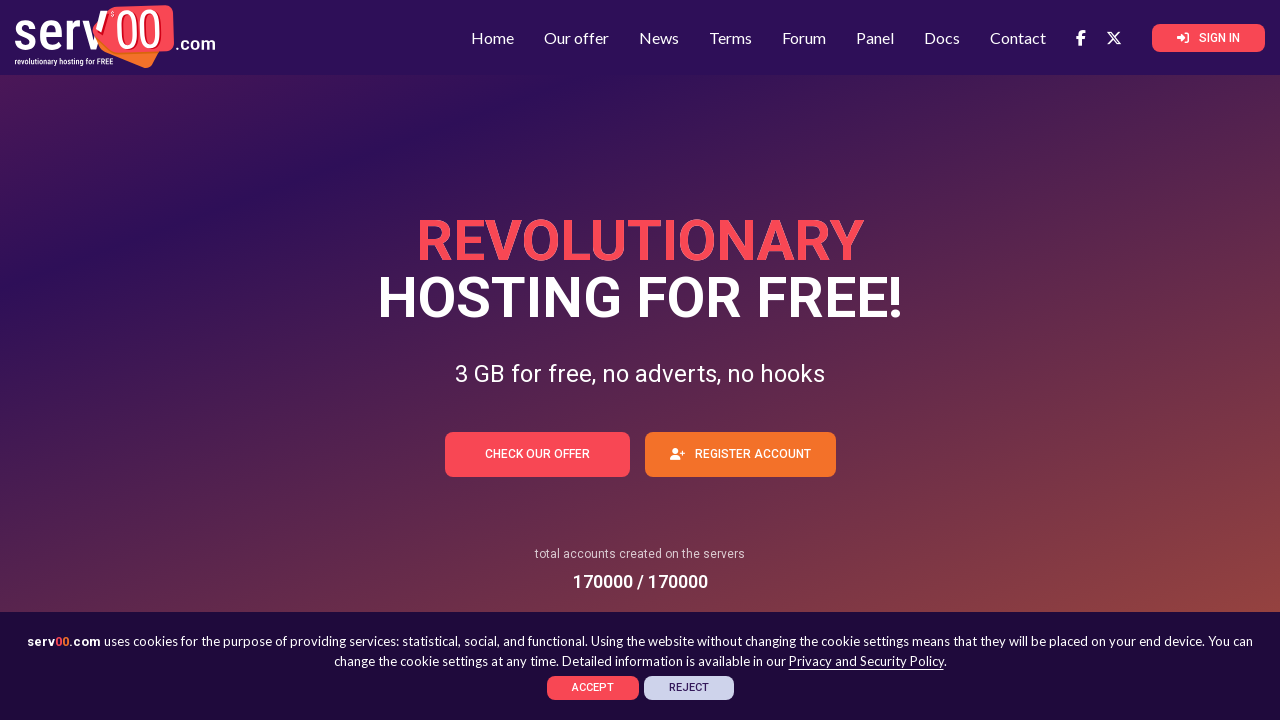

Waited for account status element (div.hero-accounts strong) to become visible
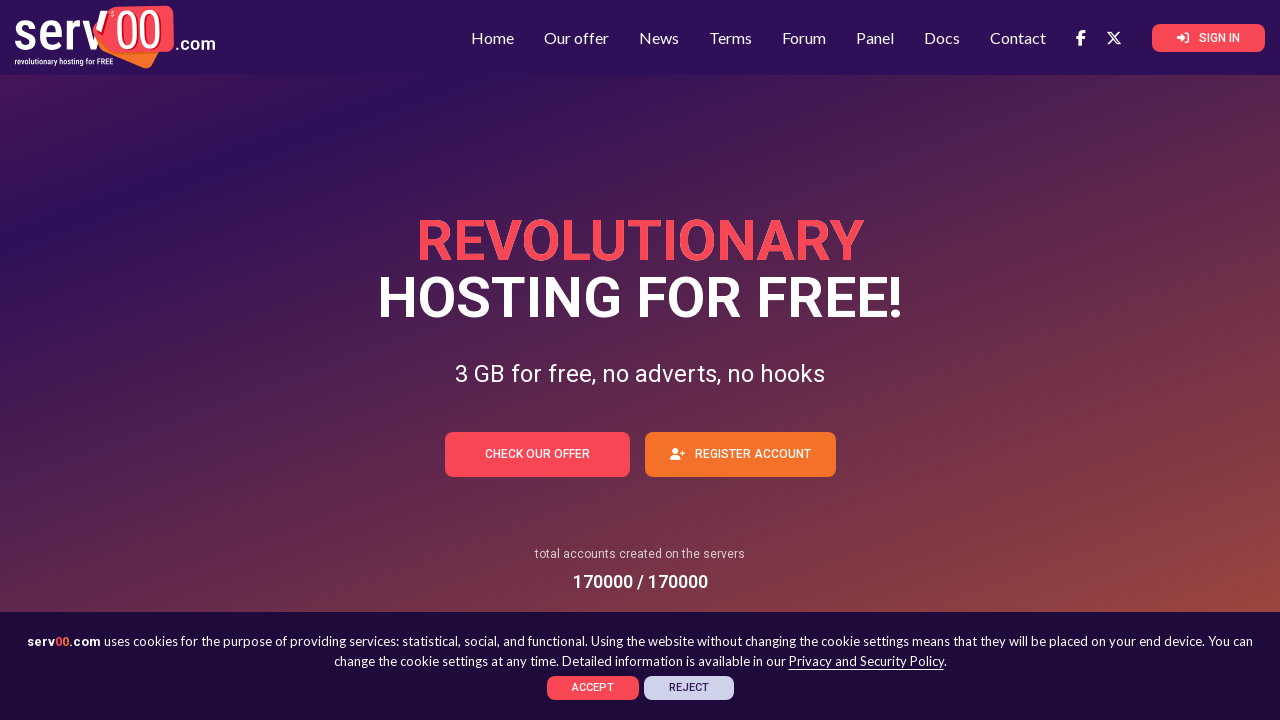

Located the account status element containing account availability information
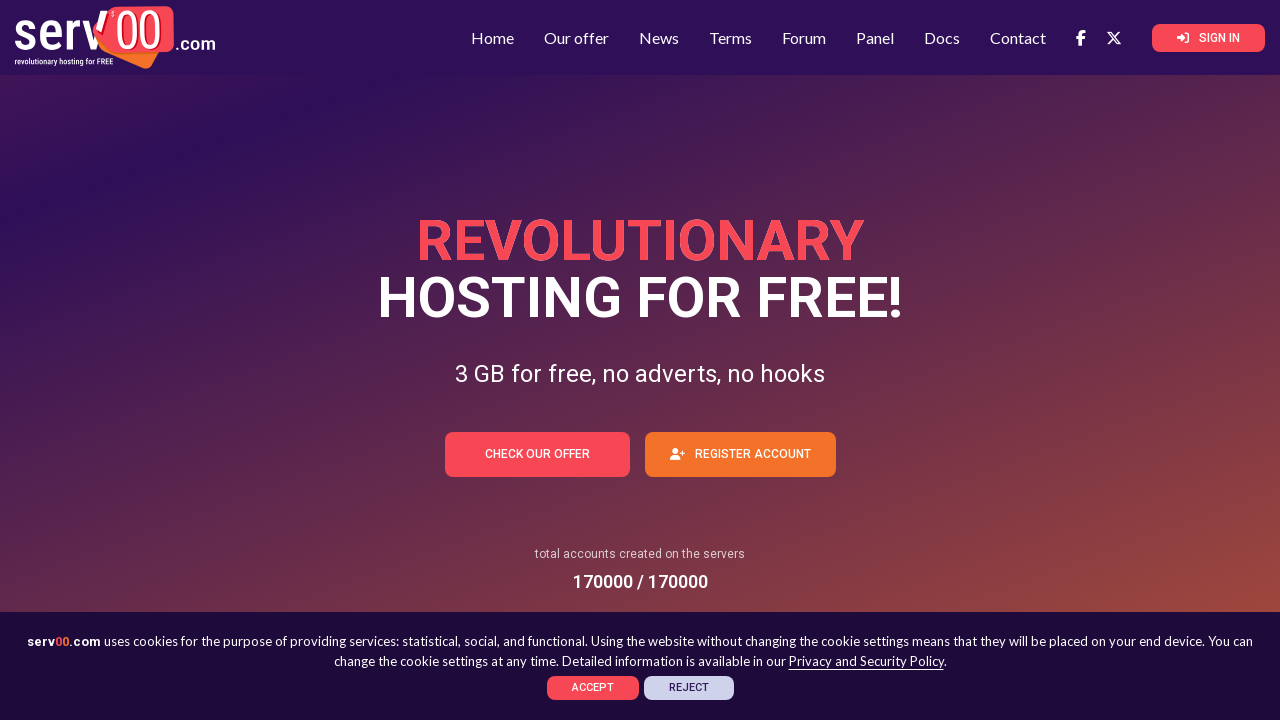

Confirmed account status element is visible and ready for verification
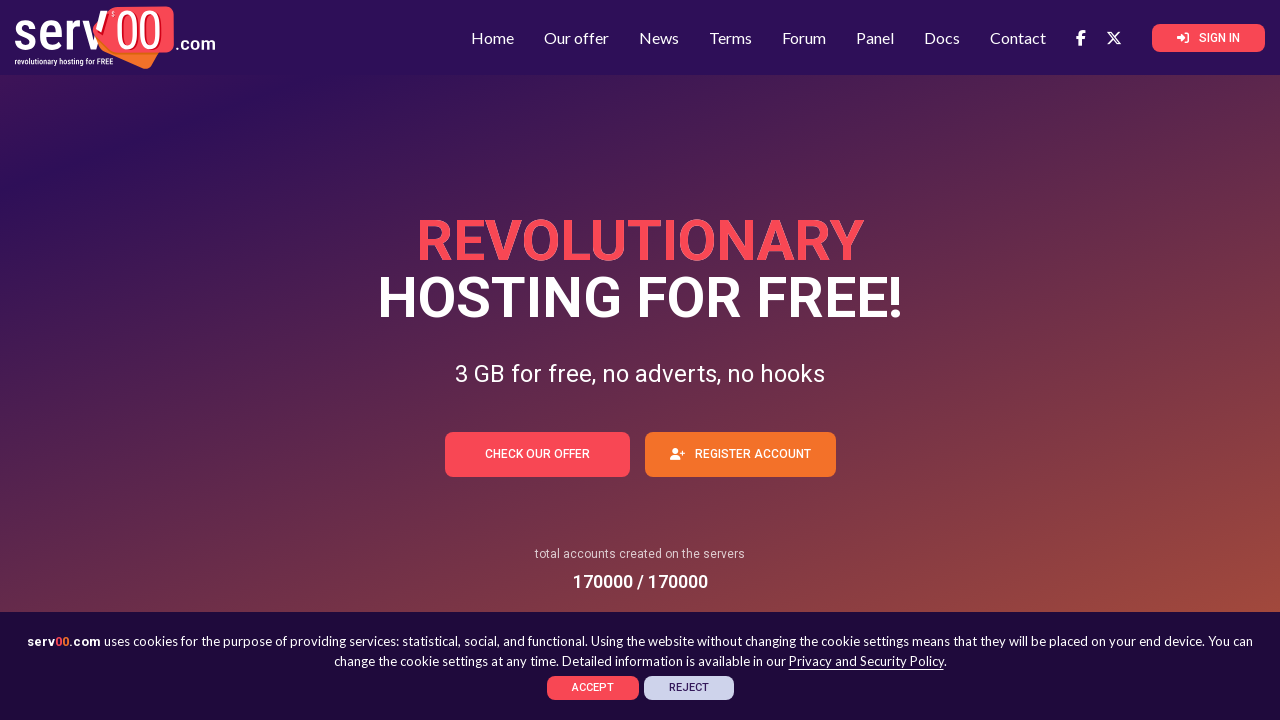

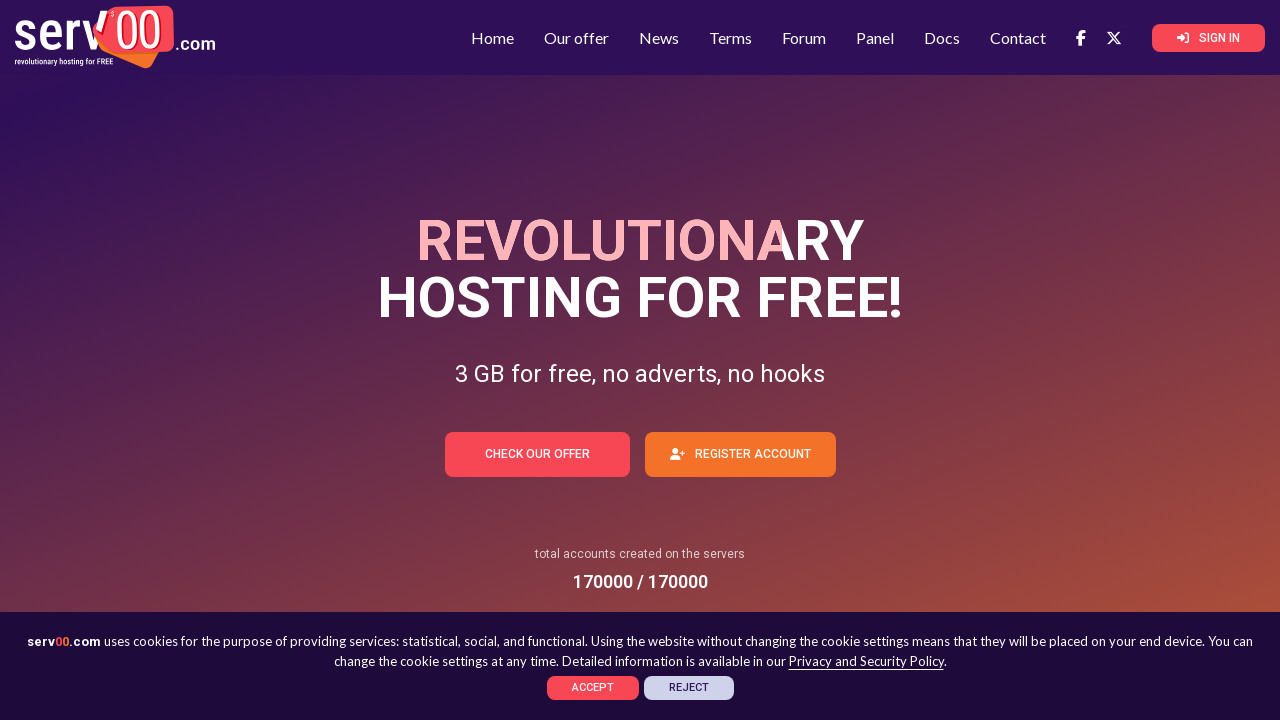